Tests add/remove element functionality by clicking to add multiple elements and then removing them from the page

Starting URL: https://the-internet.herokuapp.com/

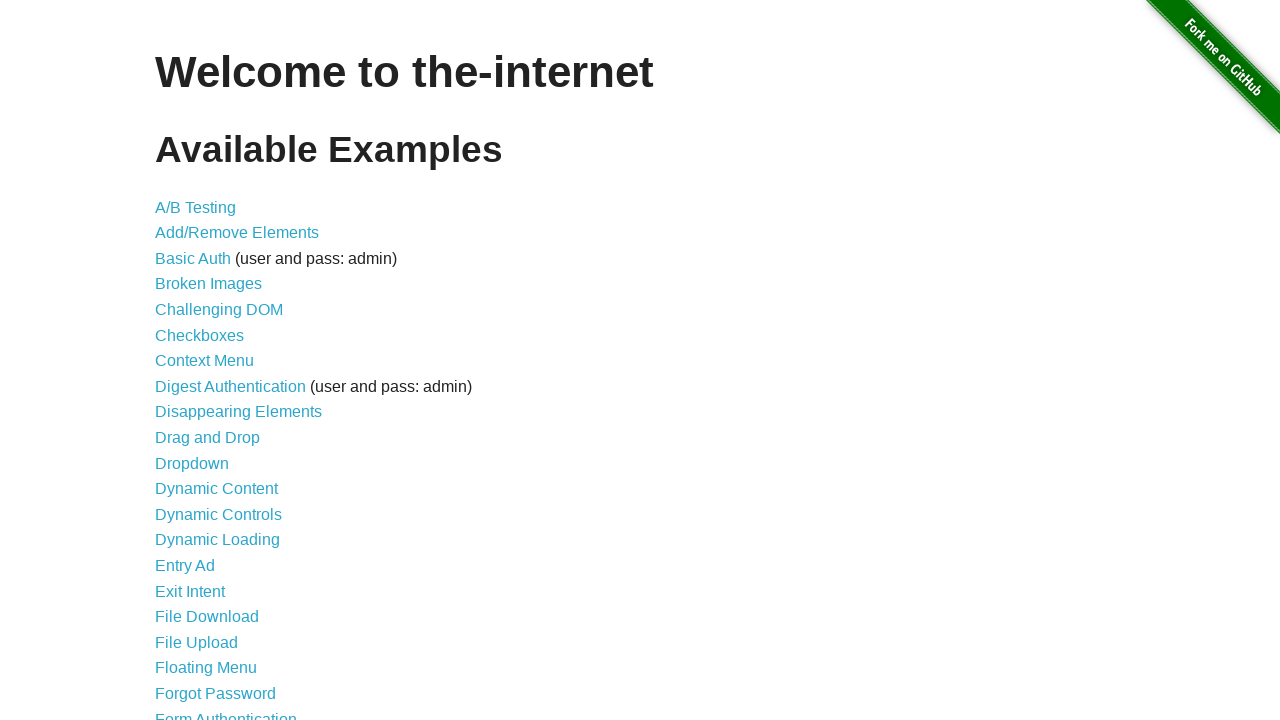

Clicked on Add/Remove Elements link at (237, 233) on text=Add/Remove Elements
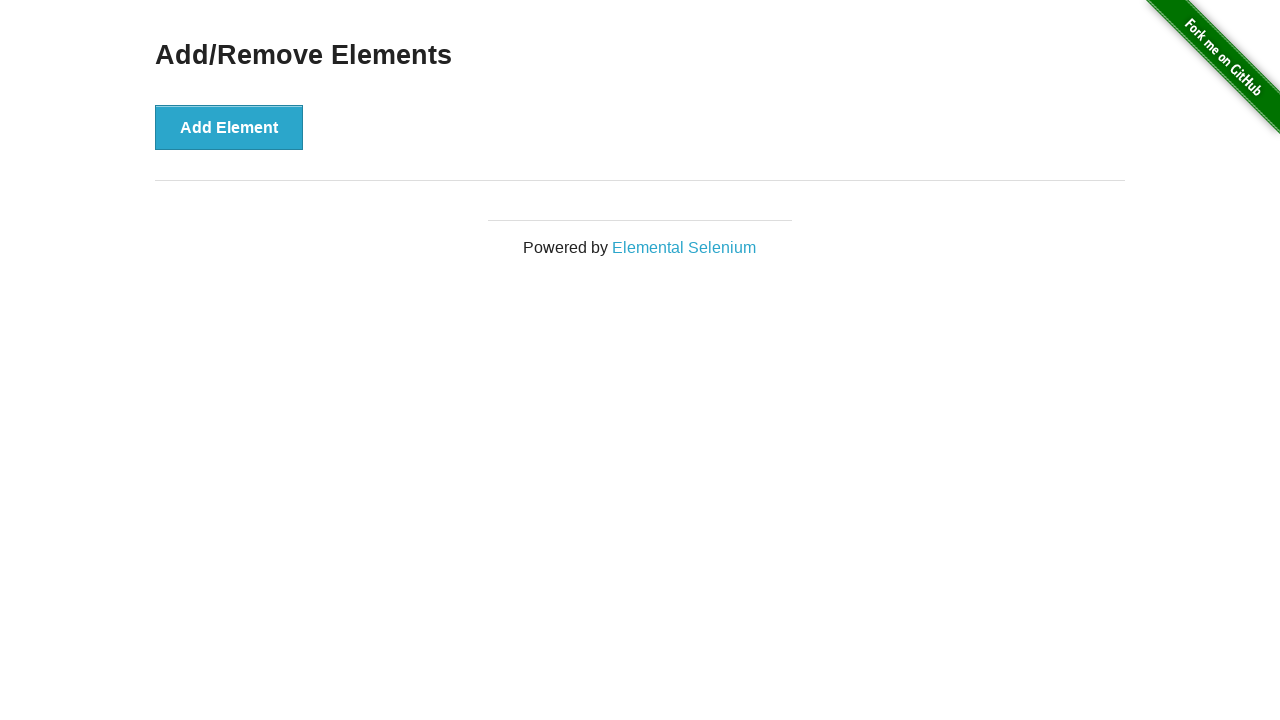

Clicked Add Element button (iteration 1) at (229, 127) on button:has-text("Add Element")
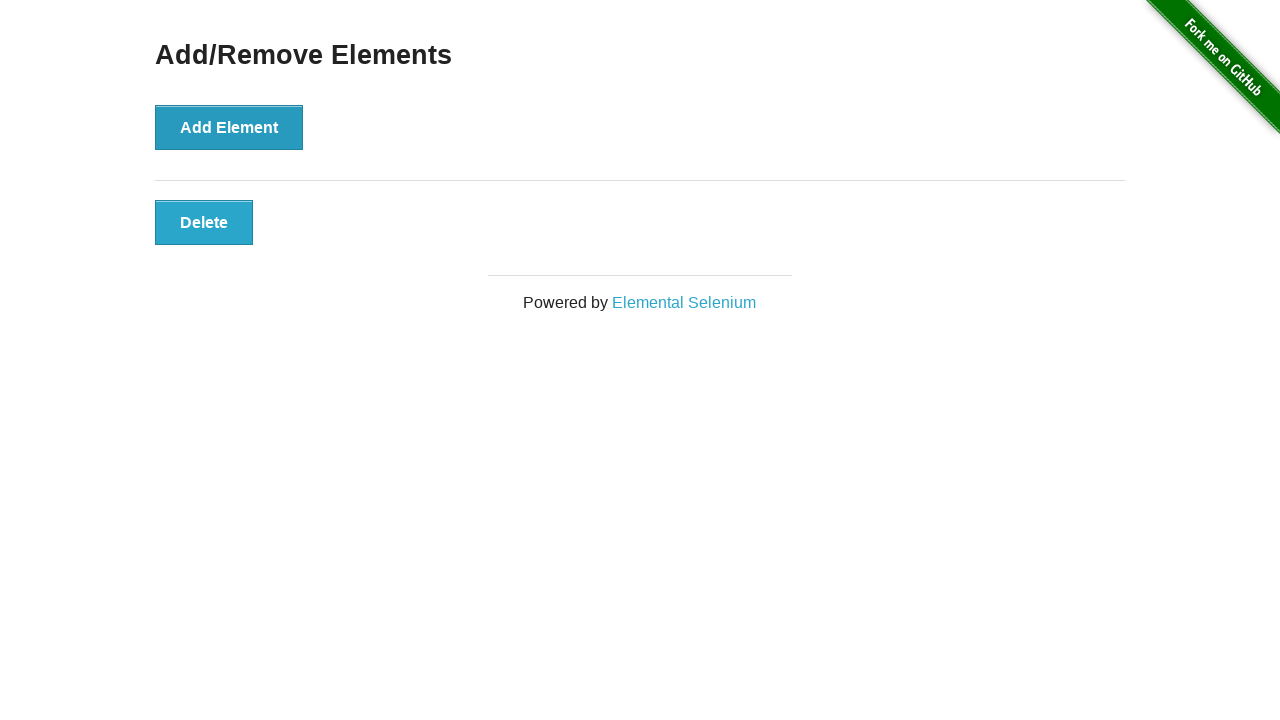

Clicked Add Element button (iteration 2) at (229, 127) on button:has-text("Add Element")
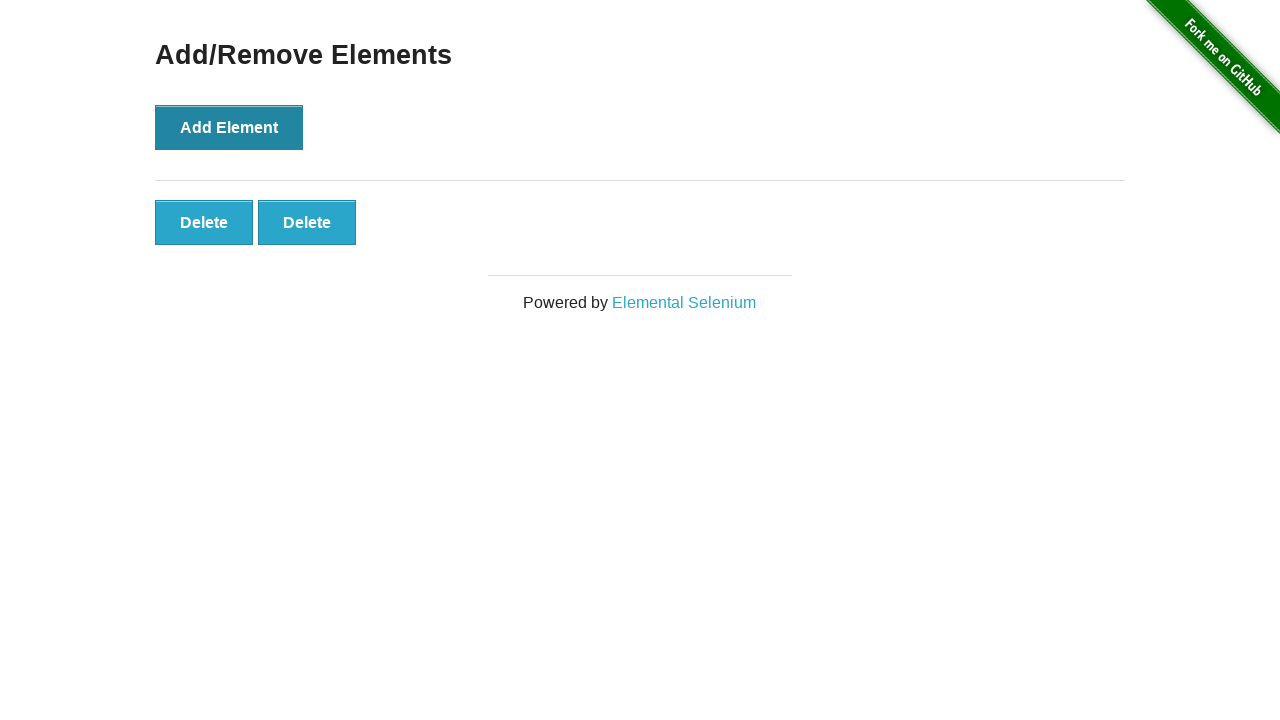

Clicked Add Element button (iteration 3) at (229, 127) on button:has-text("Add Element")
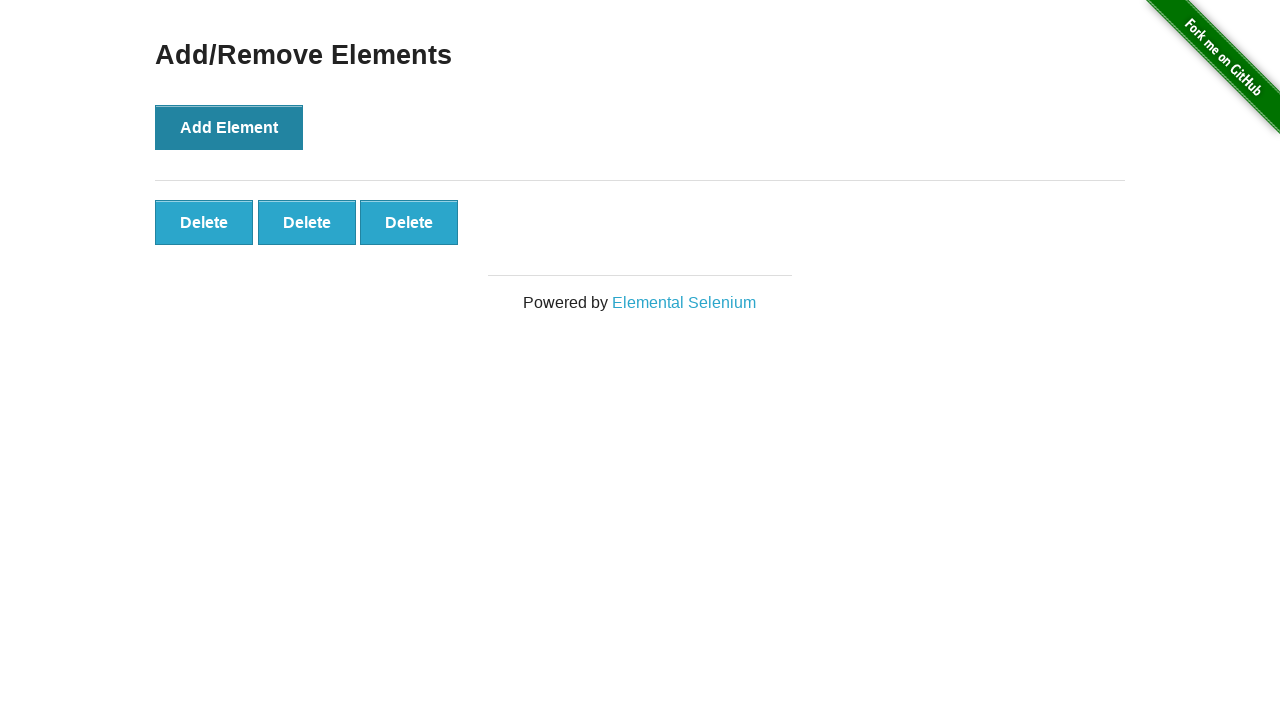

Clicked remove button on added element (iteration 1) at (204, 222) on .added-manually
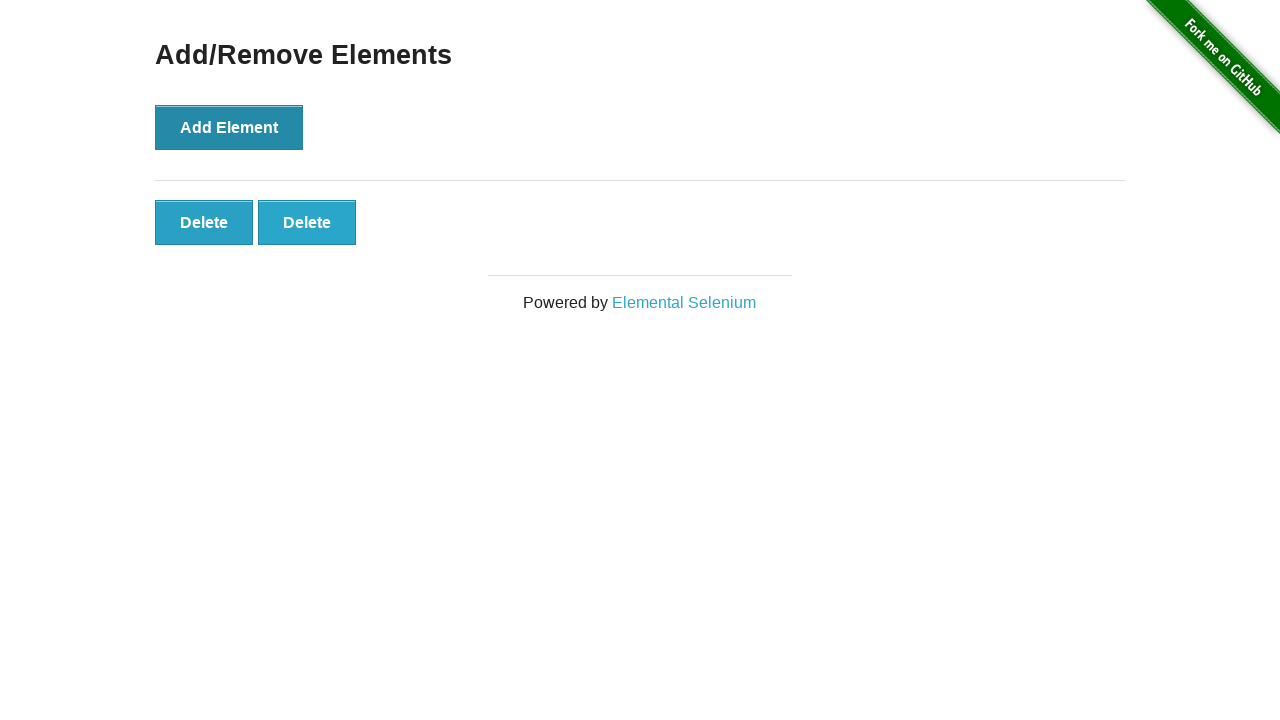

Clicked remove button on added element (iteration 2) at (204, 222) on .added-manually
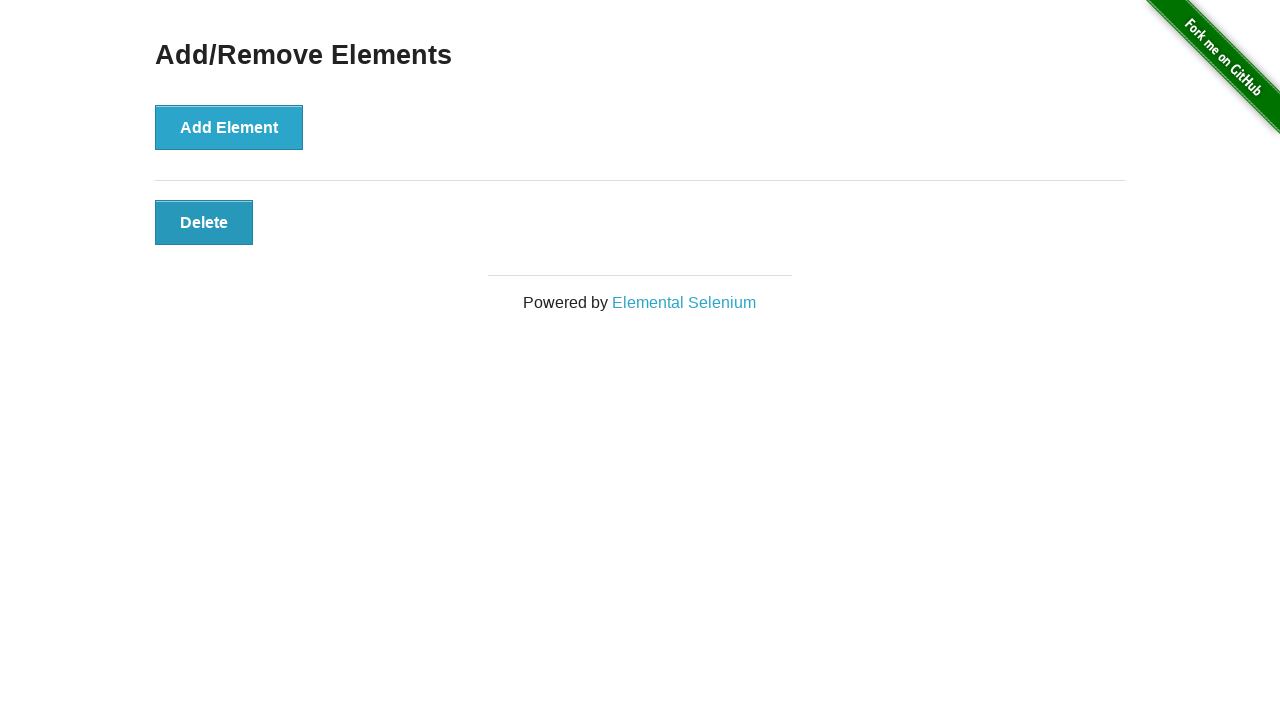

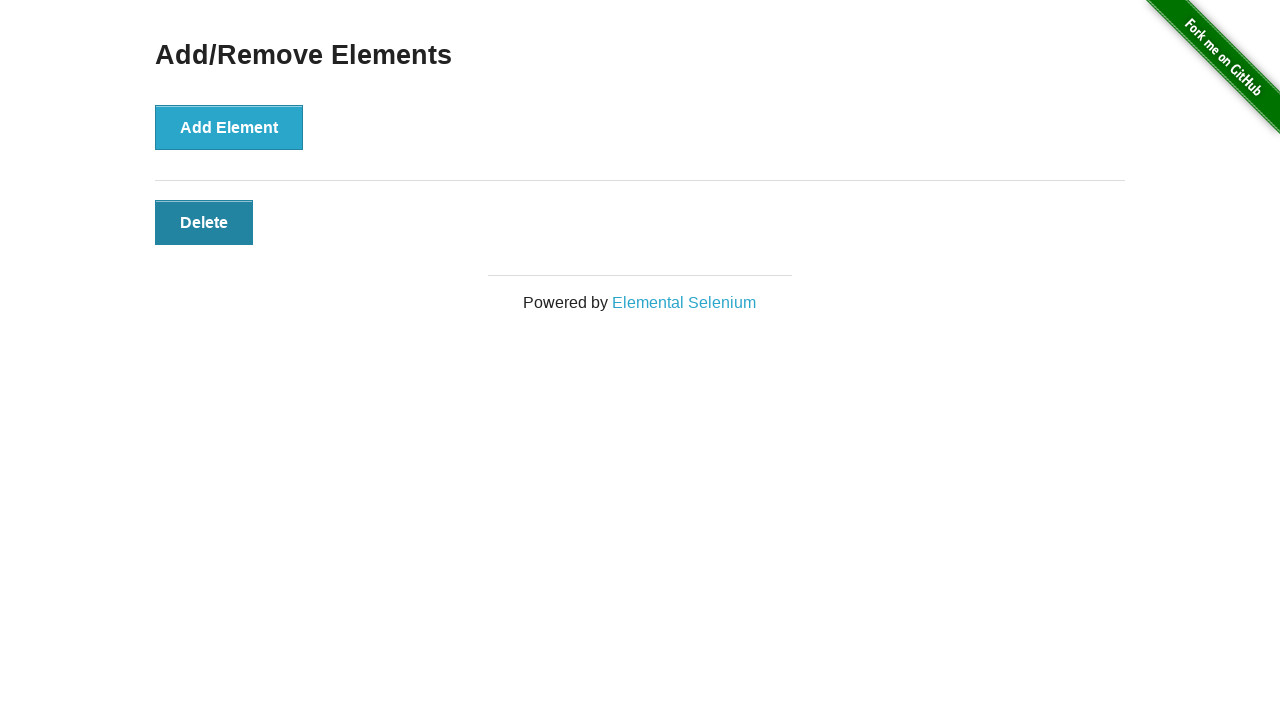